Fills out the entire feedback form with name, age, language, gender, and comment, then submits it.

Starting URL: https://uljanovs.github.io/site/tasks/provide_feedback

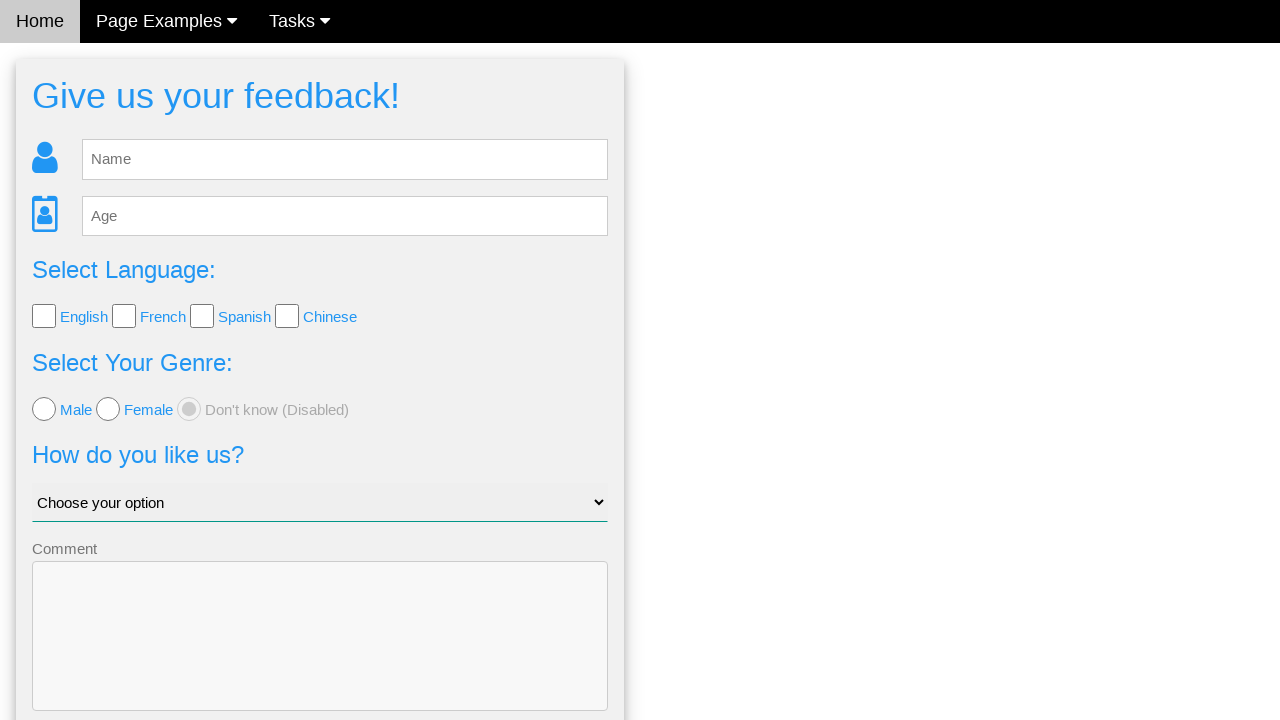

Filled name field with 'ilona' on #fb_name
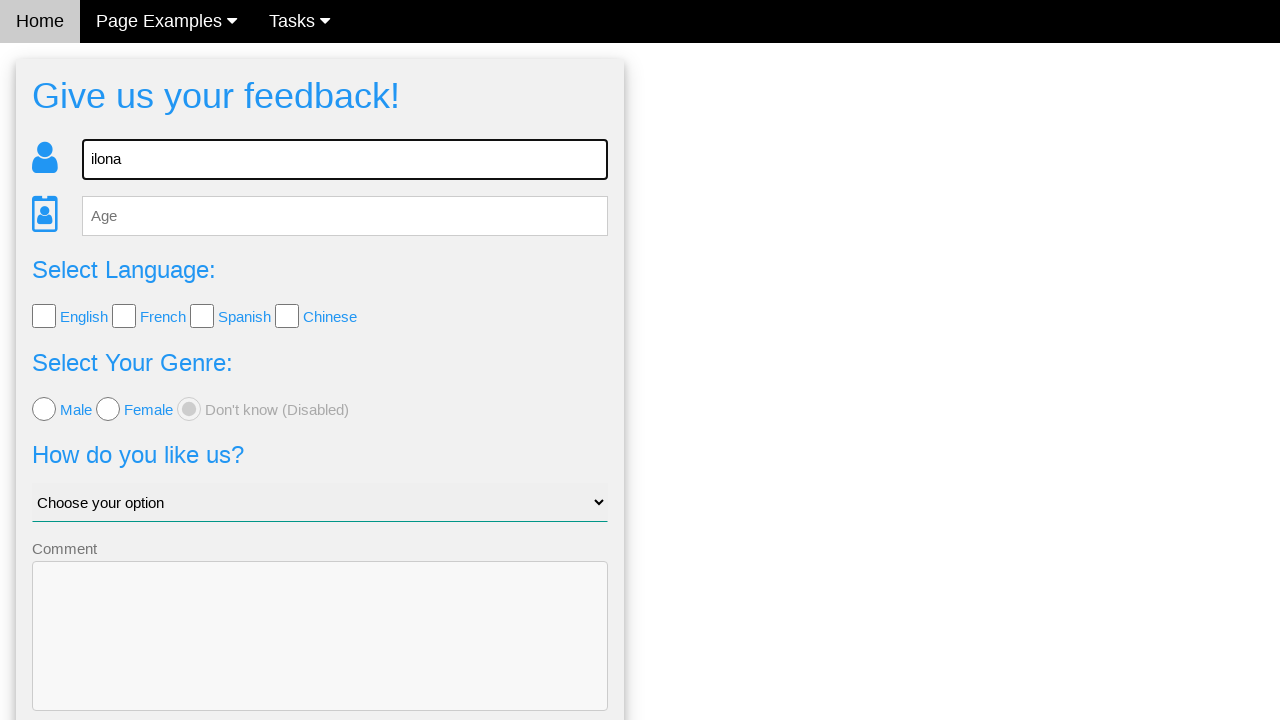

Filled age field with '17' on #fb_age
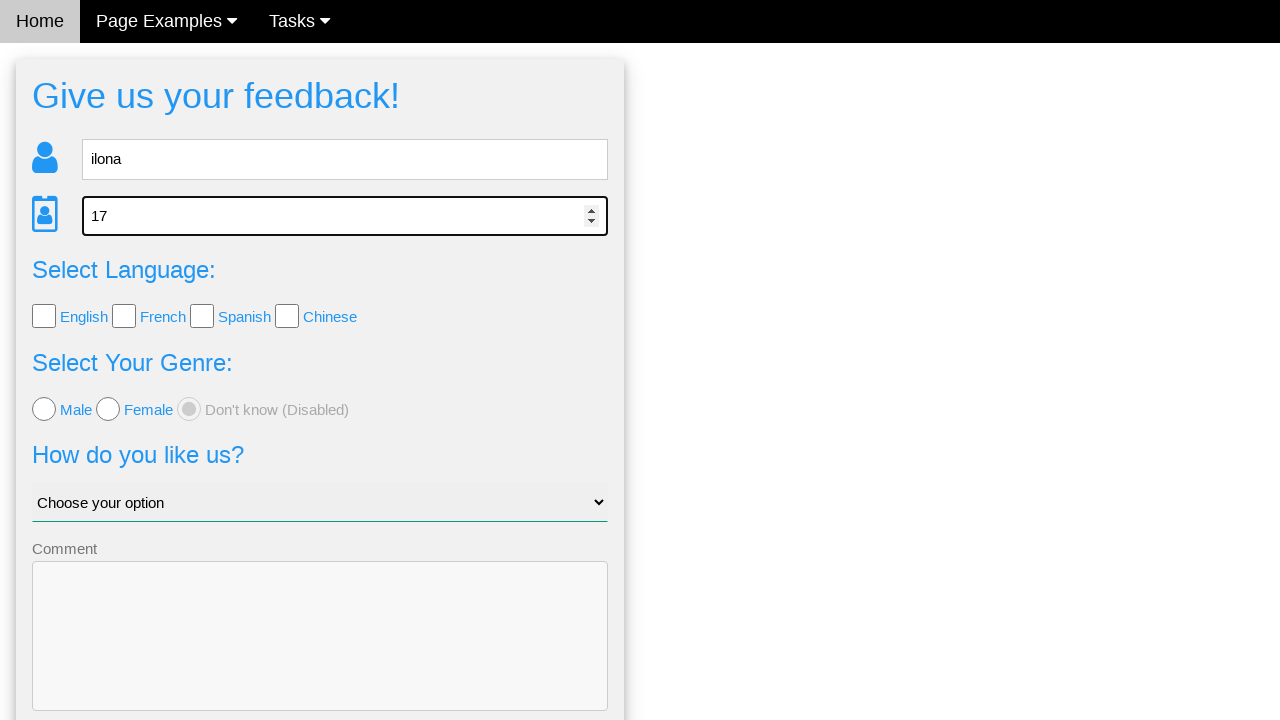

Selected first language checkbox at (44, 316) on xpath=//*[@id='lang_check']/input[1]
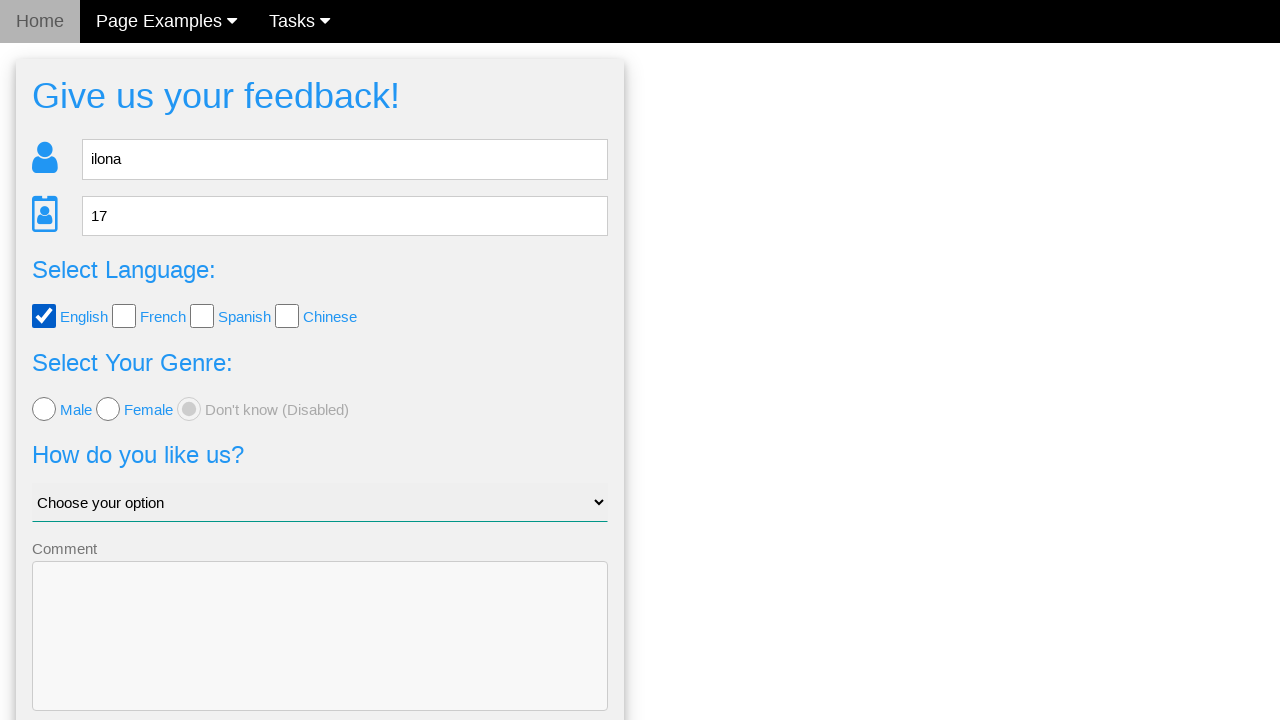

Selected female gender option at (108, 409) on input[value='female']
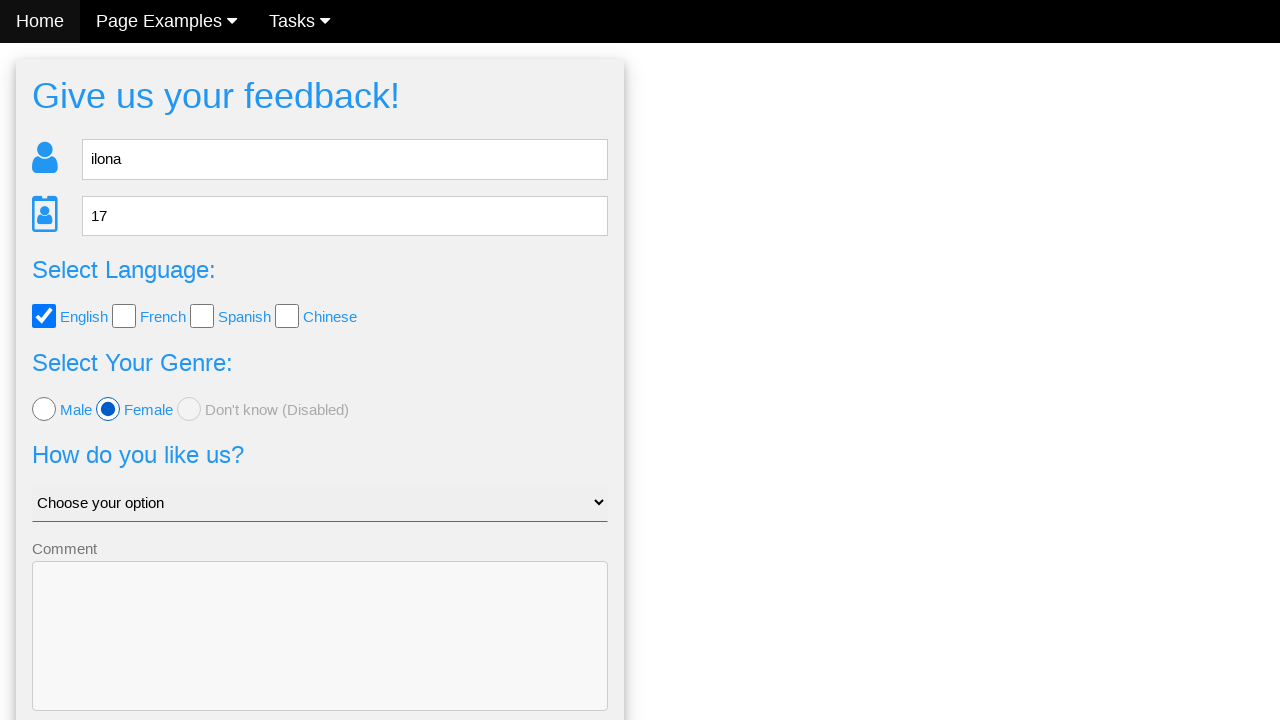

Filled comment field with ':)' on textarea[name='comment']
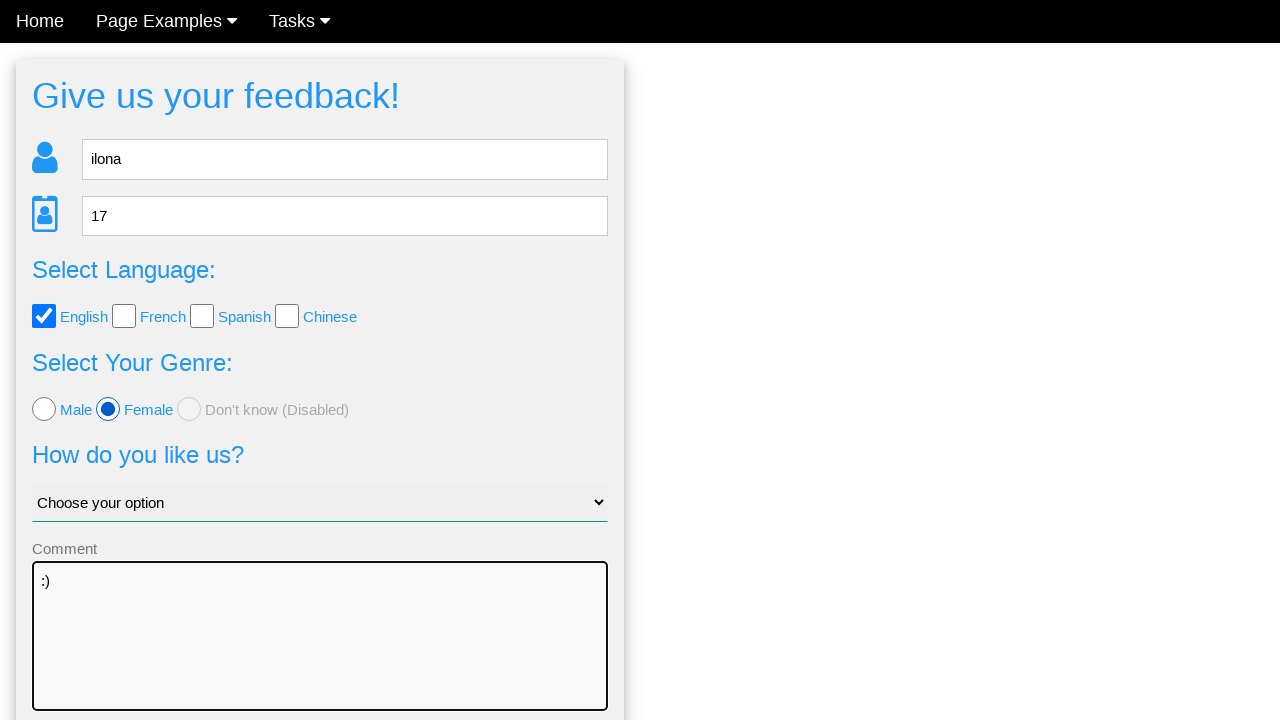

Clicked submit button to submit feedback form at (320, 656) on button[type='submit']
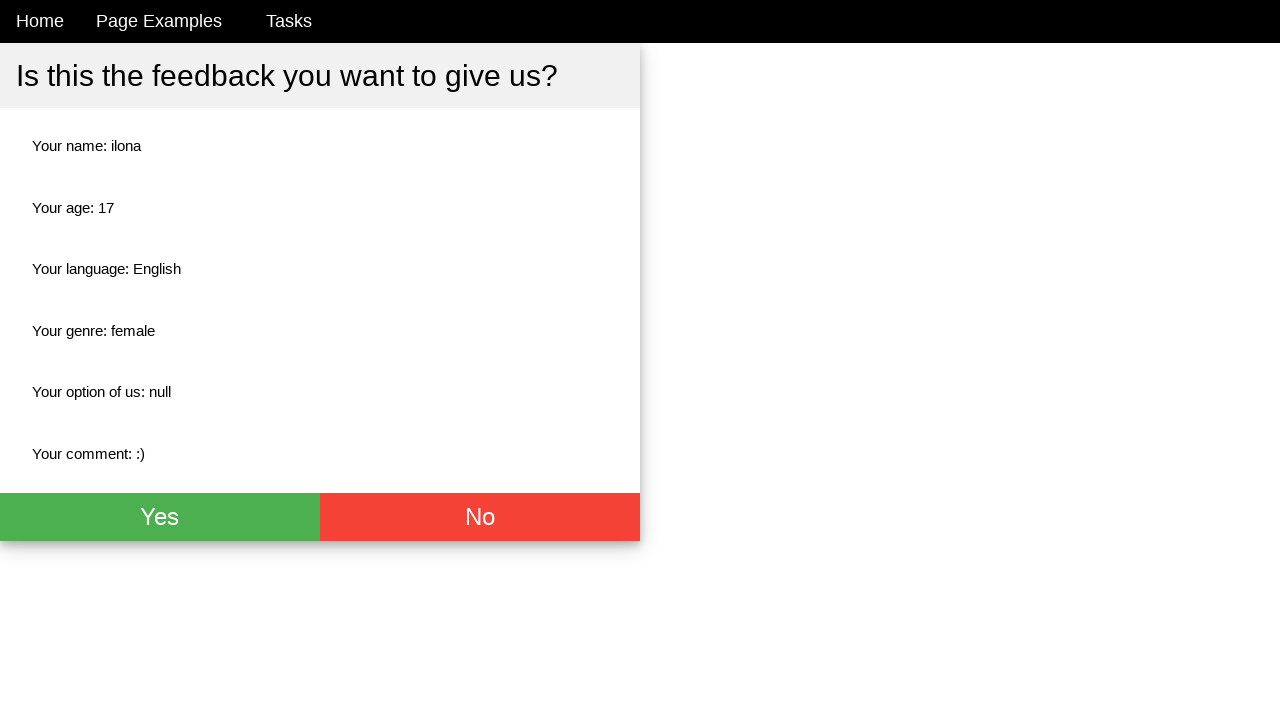

Success page loaded with green result indicator
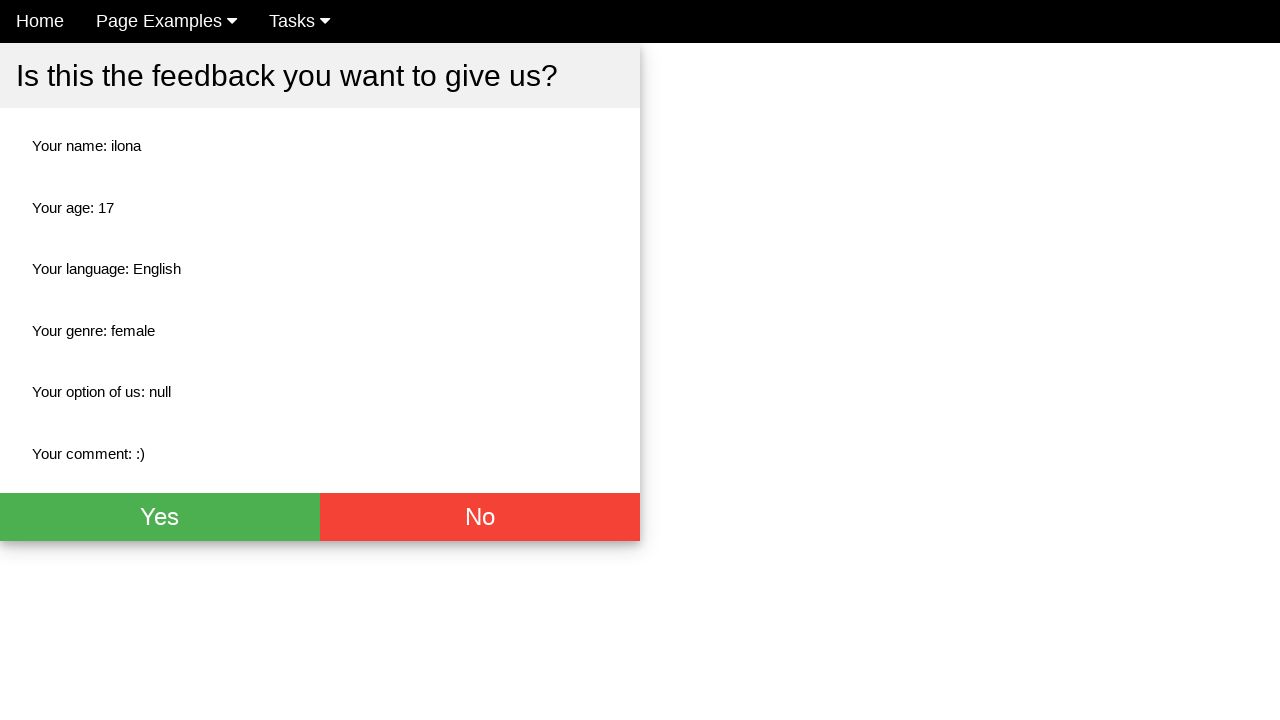

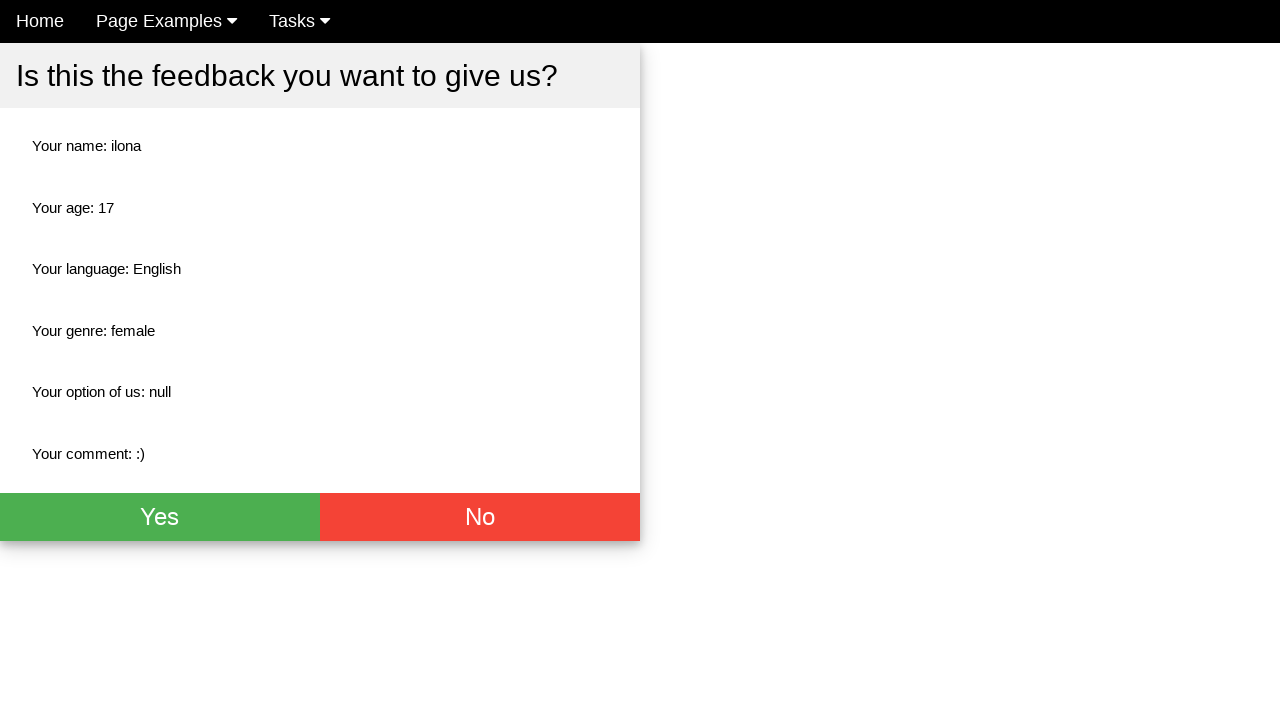